Navigates to the website and verifies that the homepage is visible

Starting URL: https://automationexercise.com

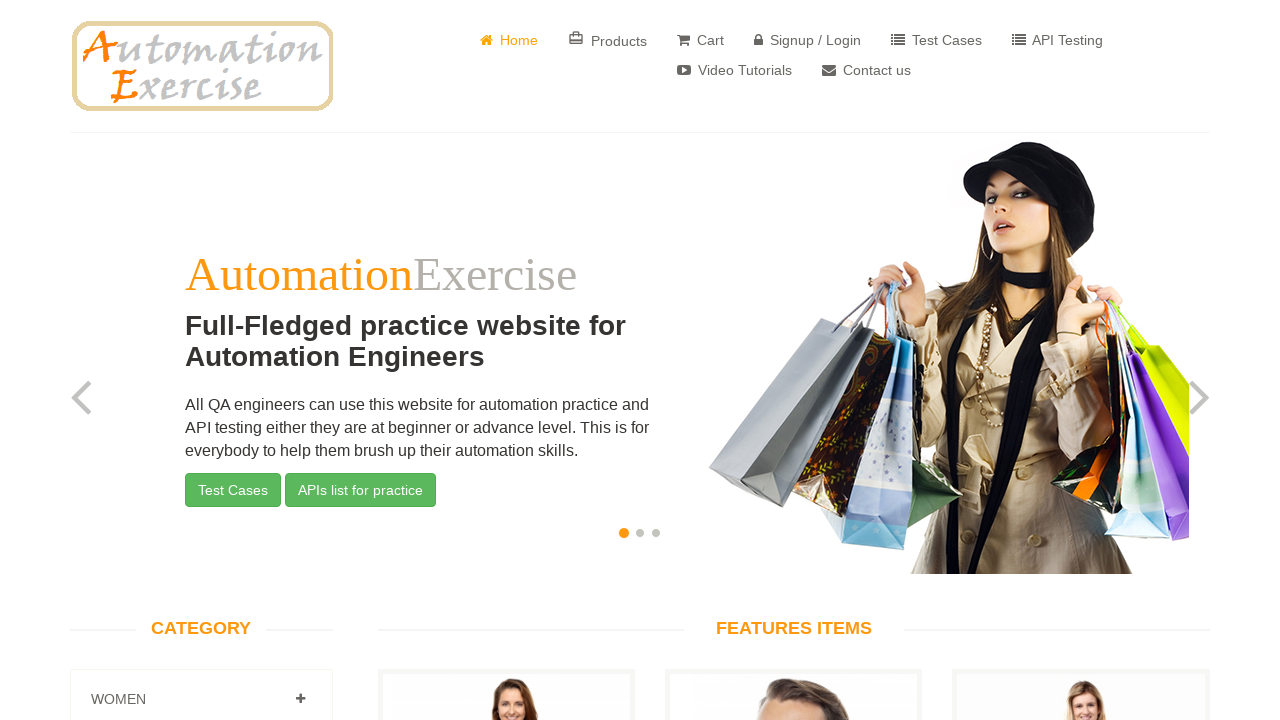

Verified that the homepage URL is correct
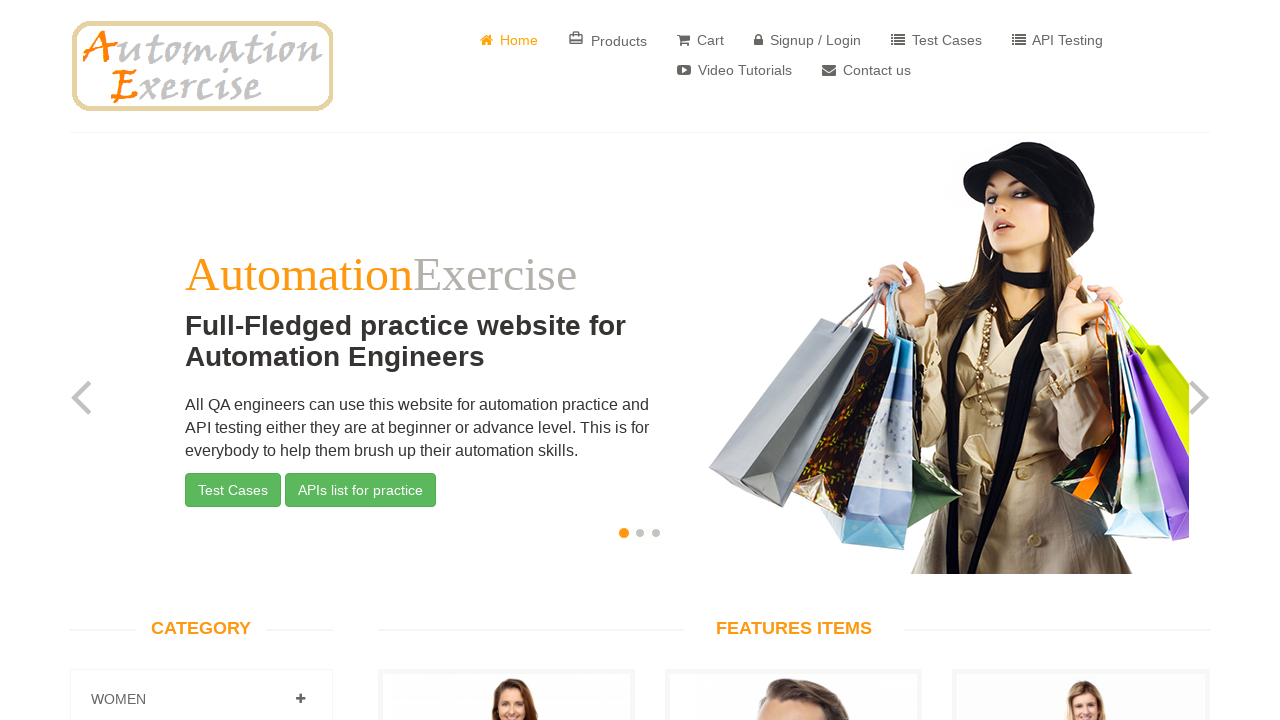

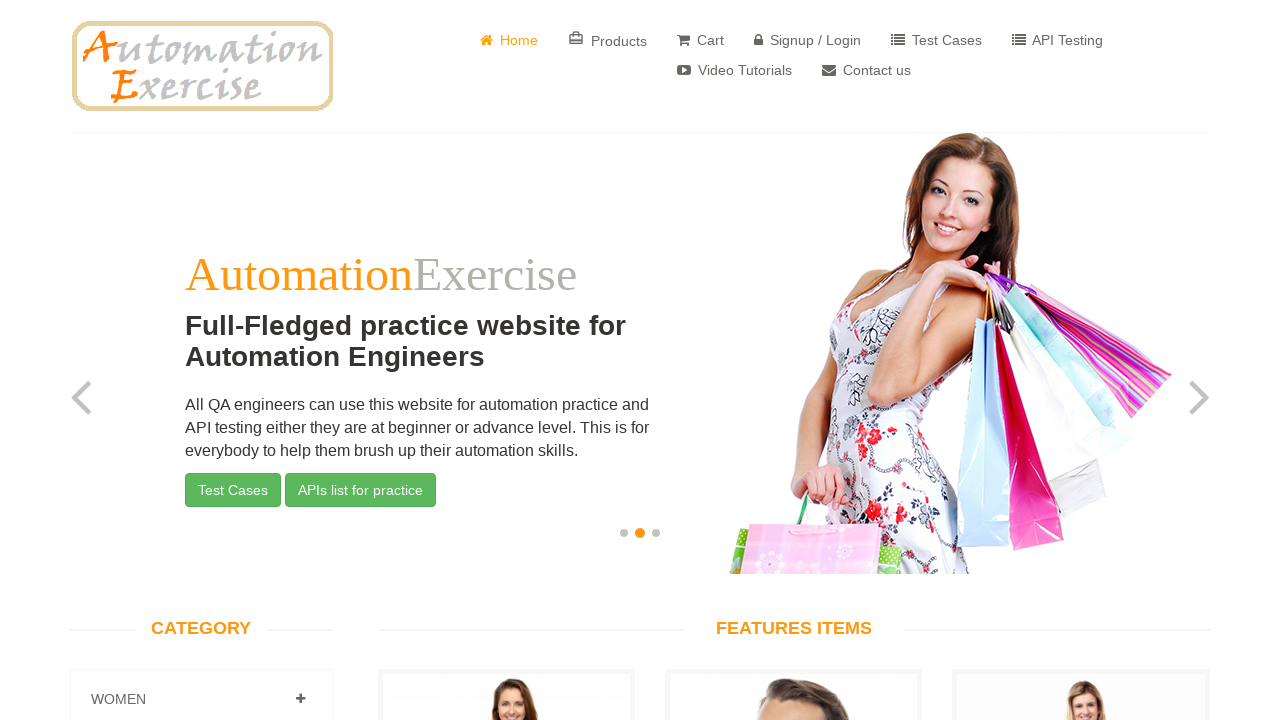